Navigates to RedBus website homepage and verifies the page loads successfully

Starting URL: https://www.redbus.in/

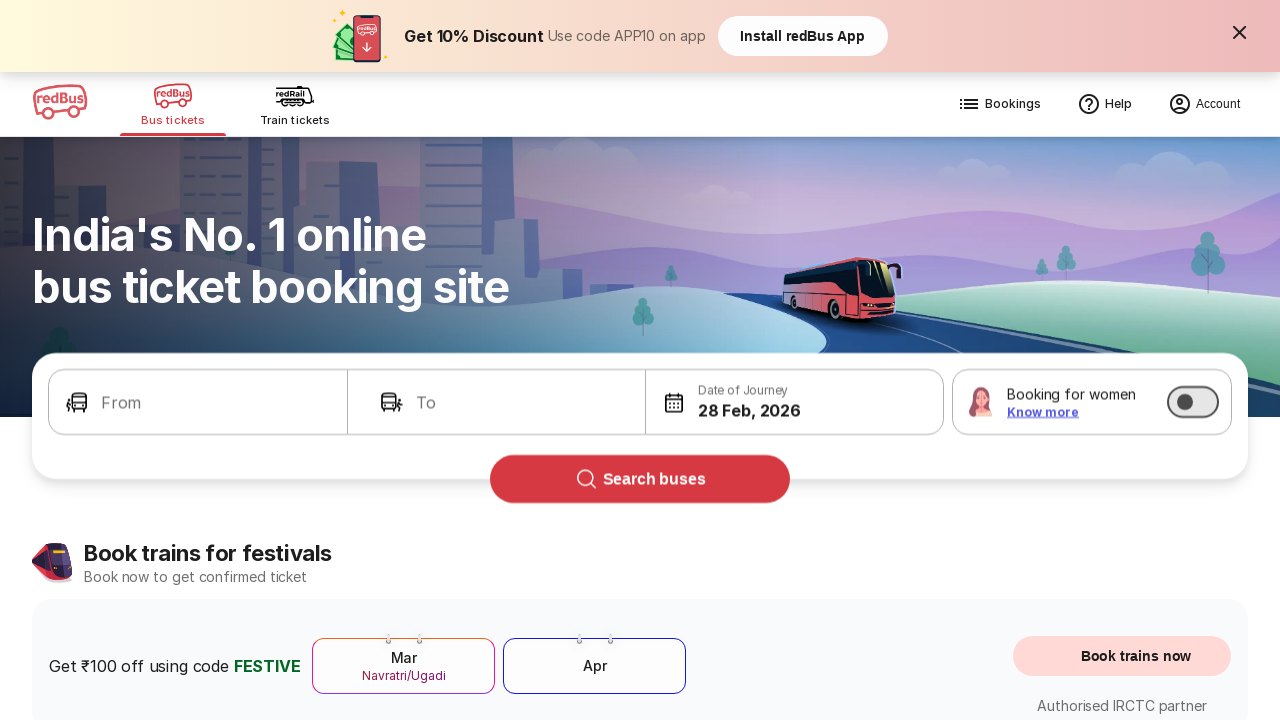

Waited for DOM content to load on RedBus homepage
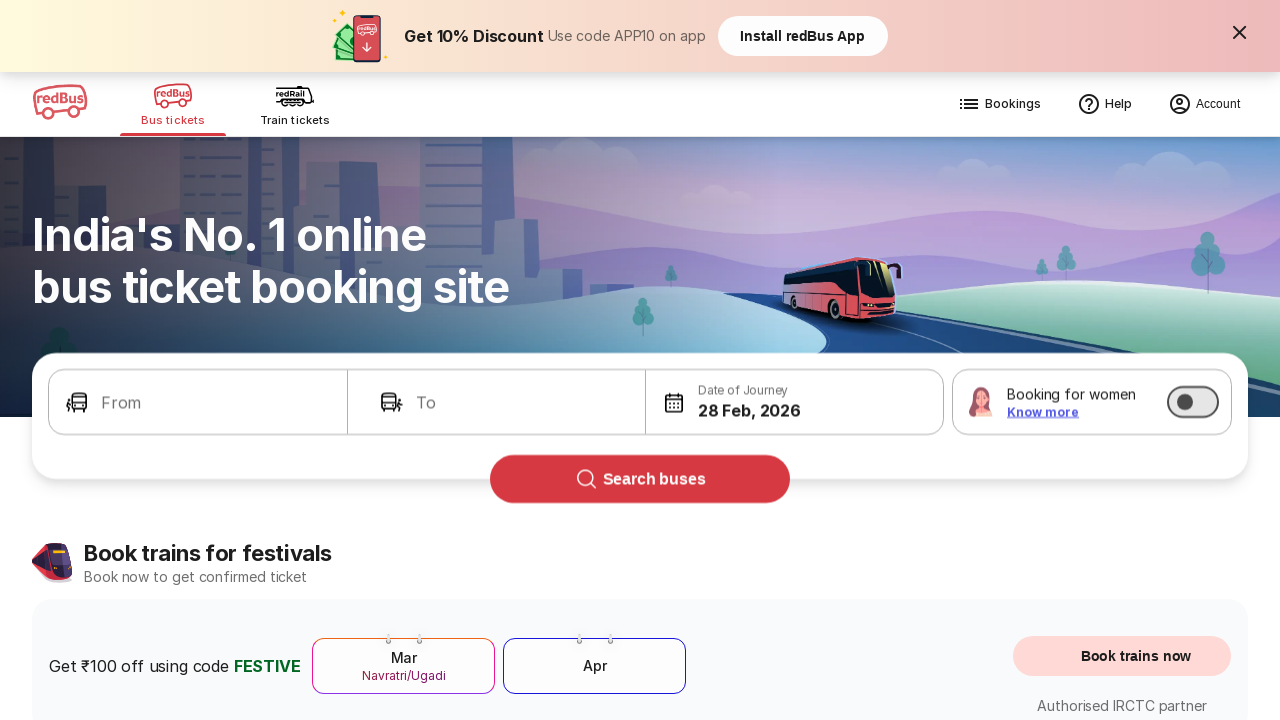

Verified page body is visible - homepage loaded successfully
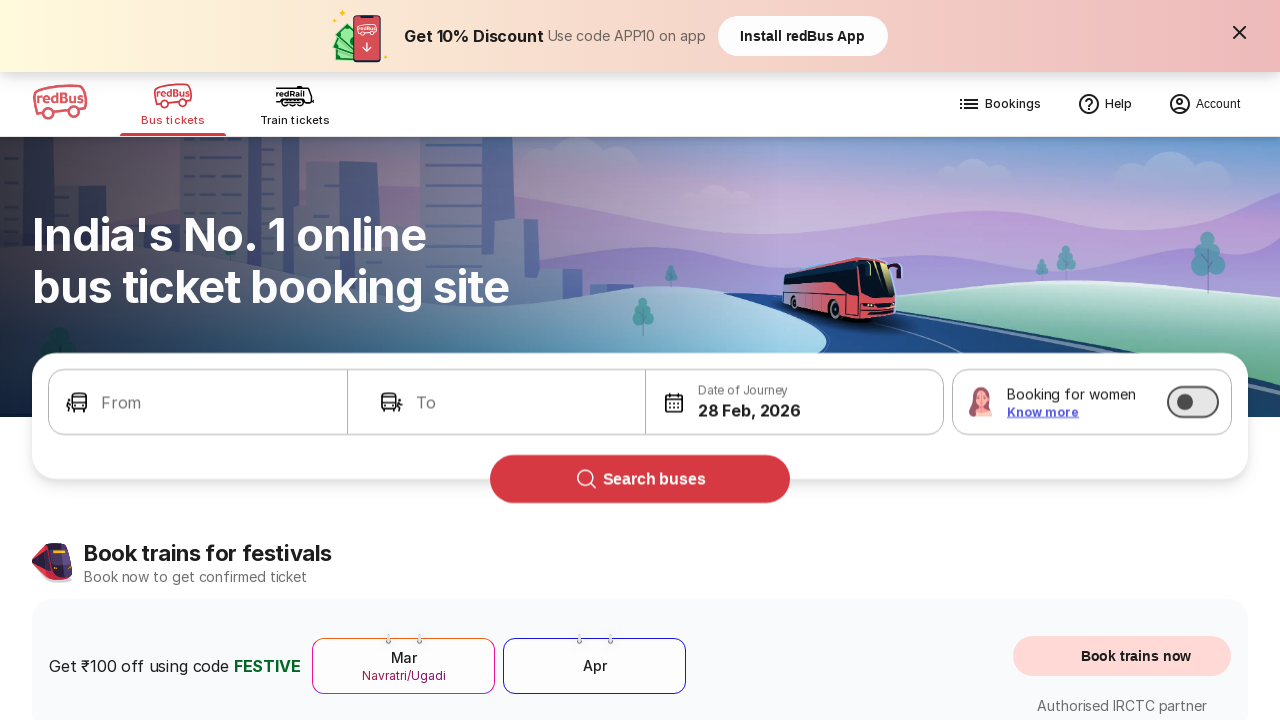

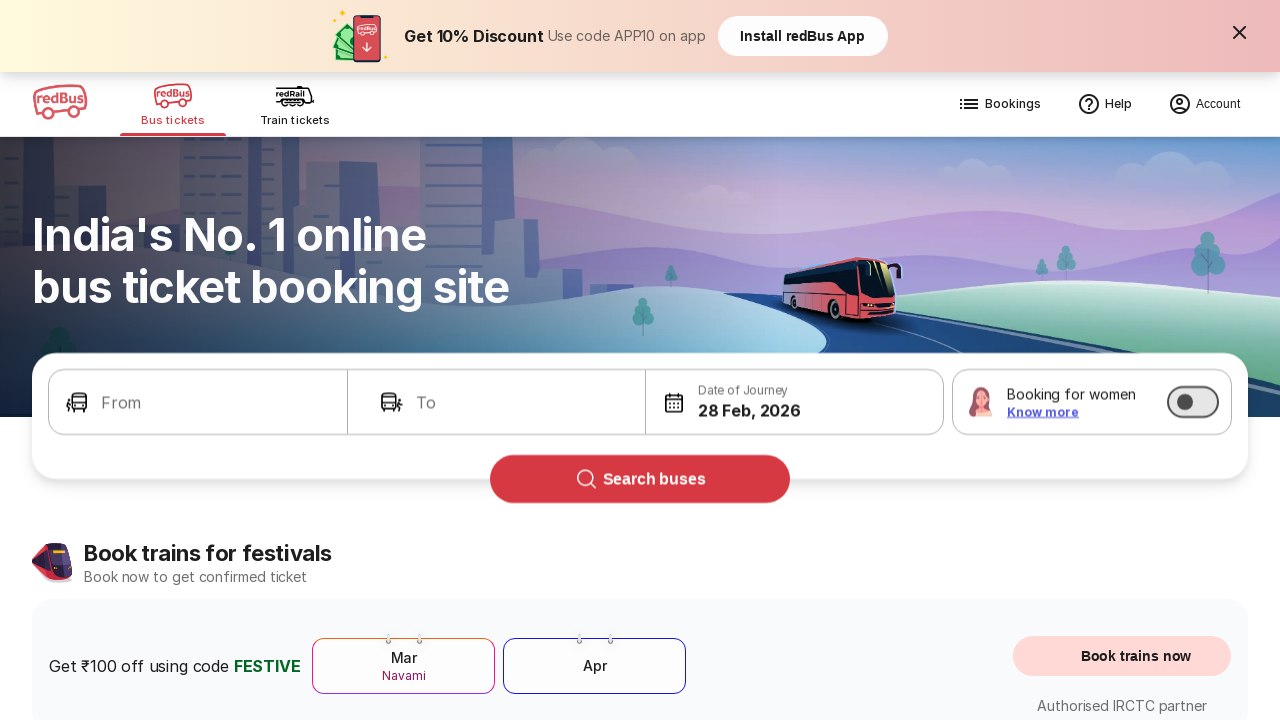